Tests table sorting functionality by navigating to a new window, selecting page size, and verifying that clicking the sort header properly sorts vegetable names alphabetically

Starting URL: https://rahulshettyacademy.com/seleniumPractise/#/

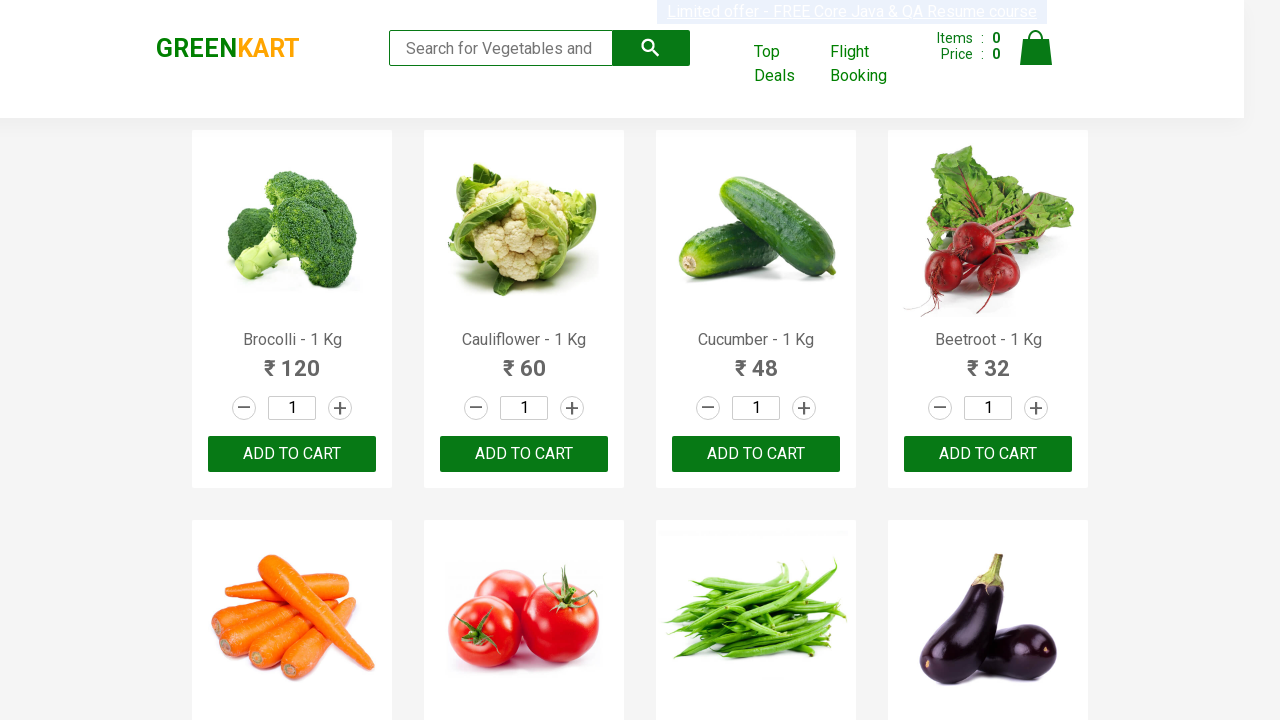

Cart icon became visible
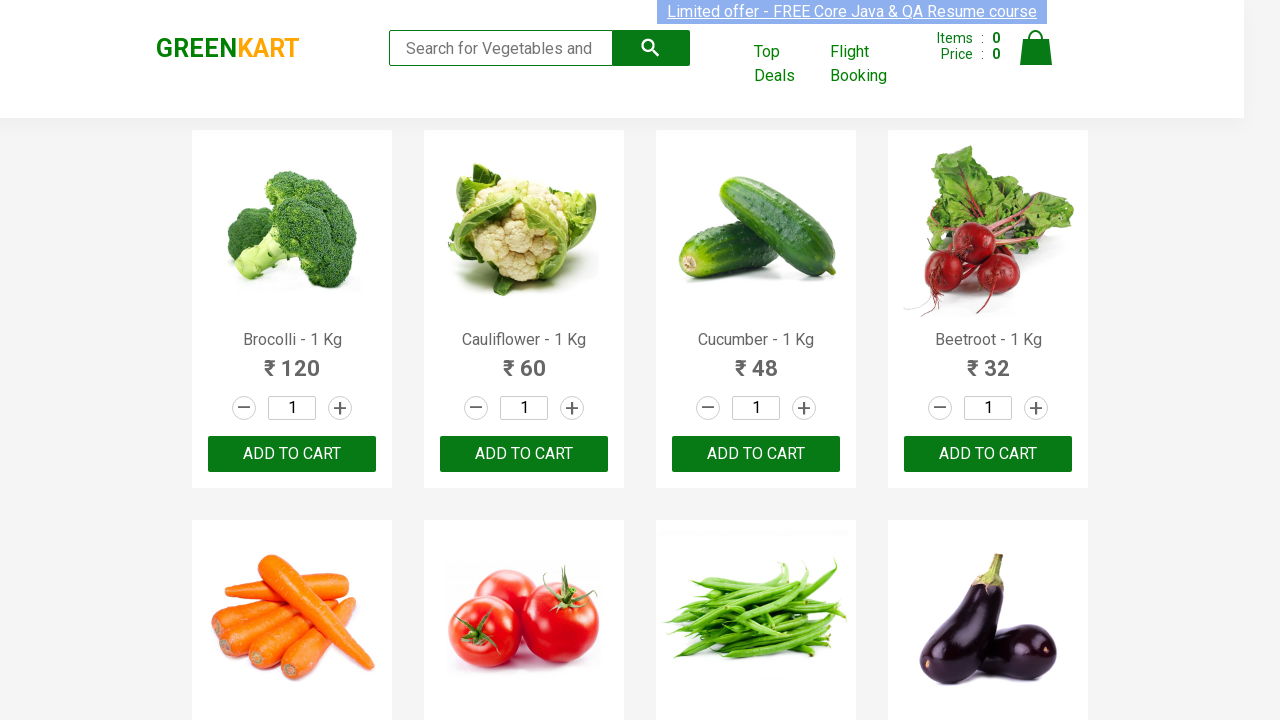

Clicked cart header link to open new window at (787, 64) on .cart-header-navlink:nth-child(2)
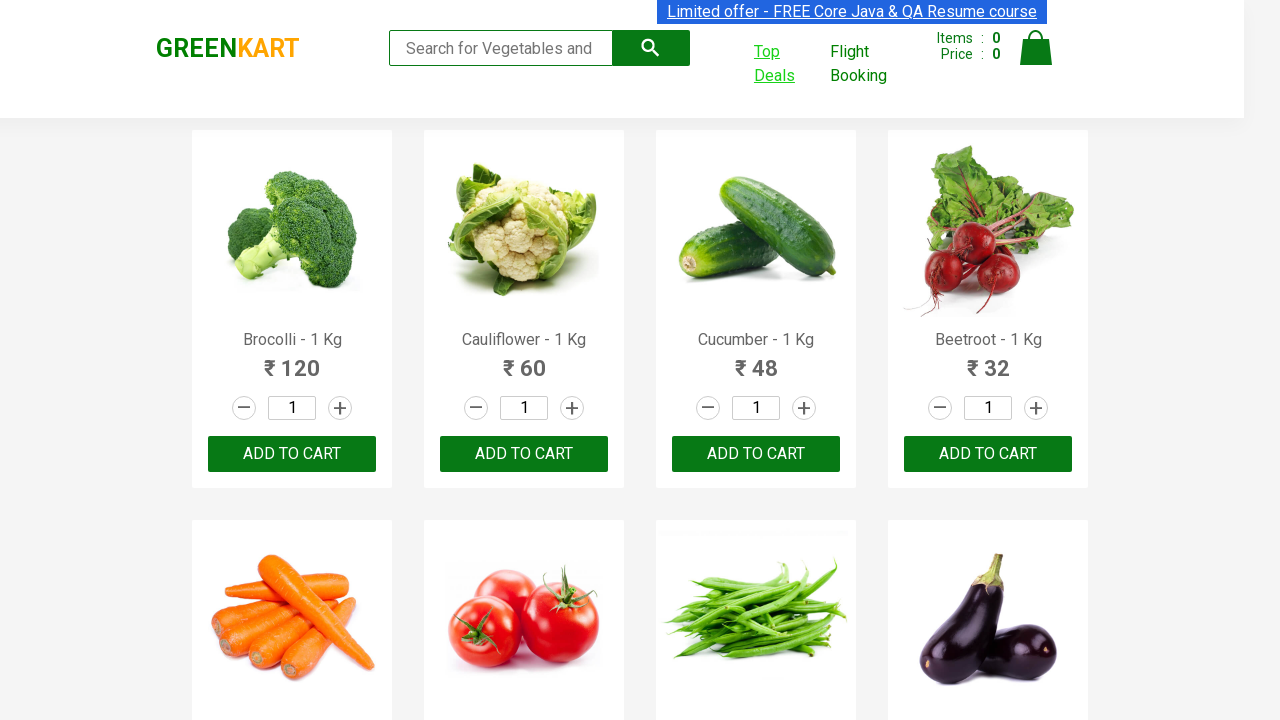

New popup window opened
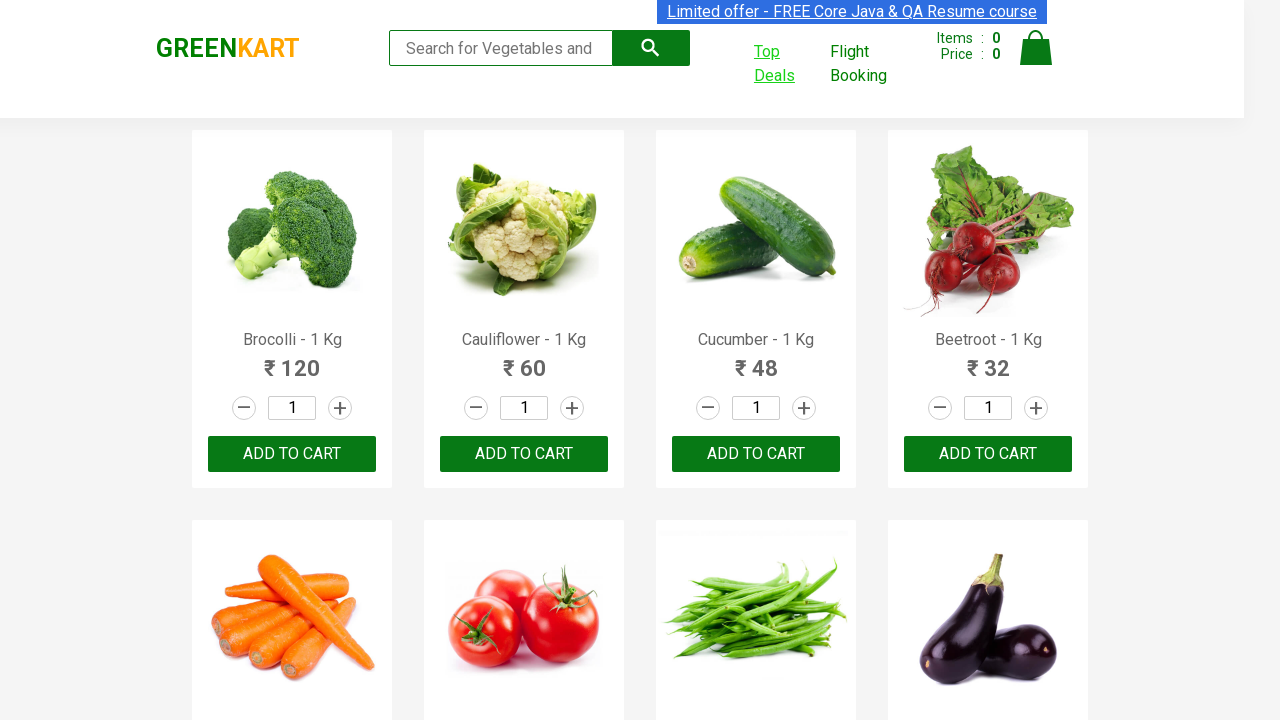

Page menu selector became visible
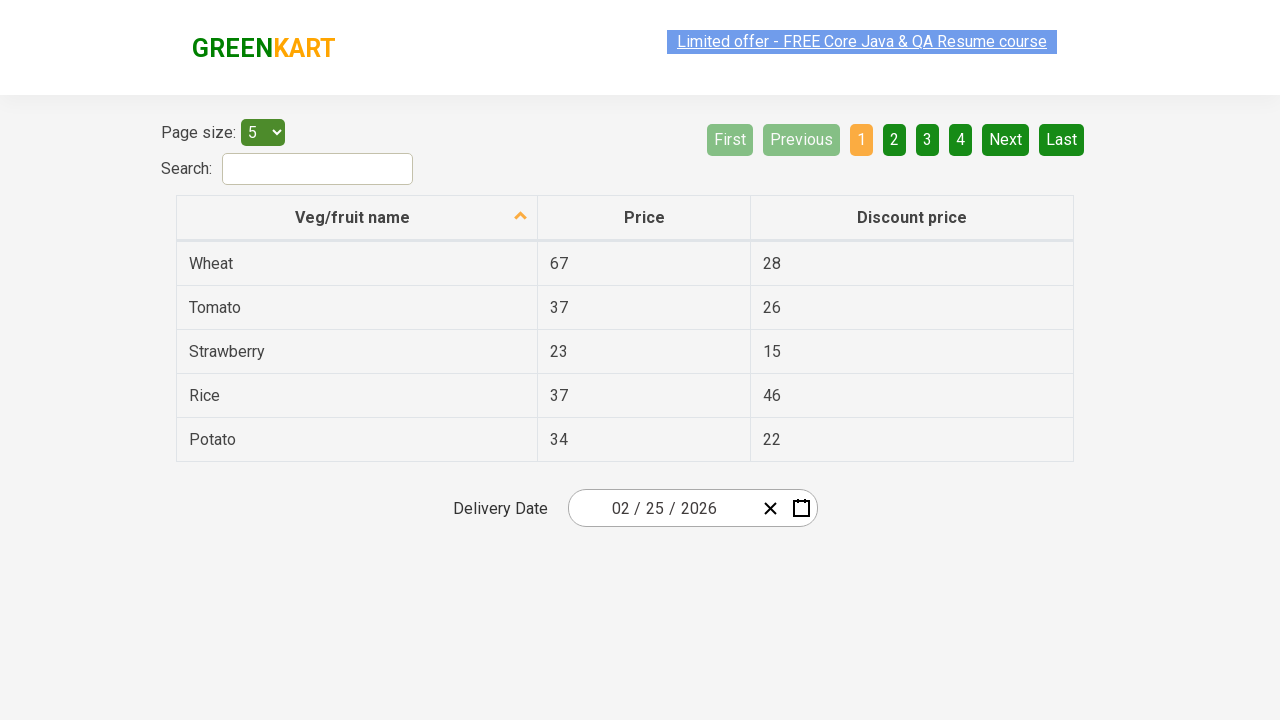

Selected page size of 20 items on #page-menu
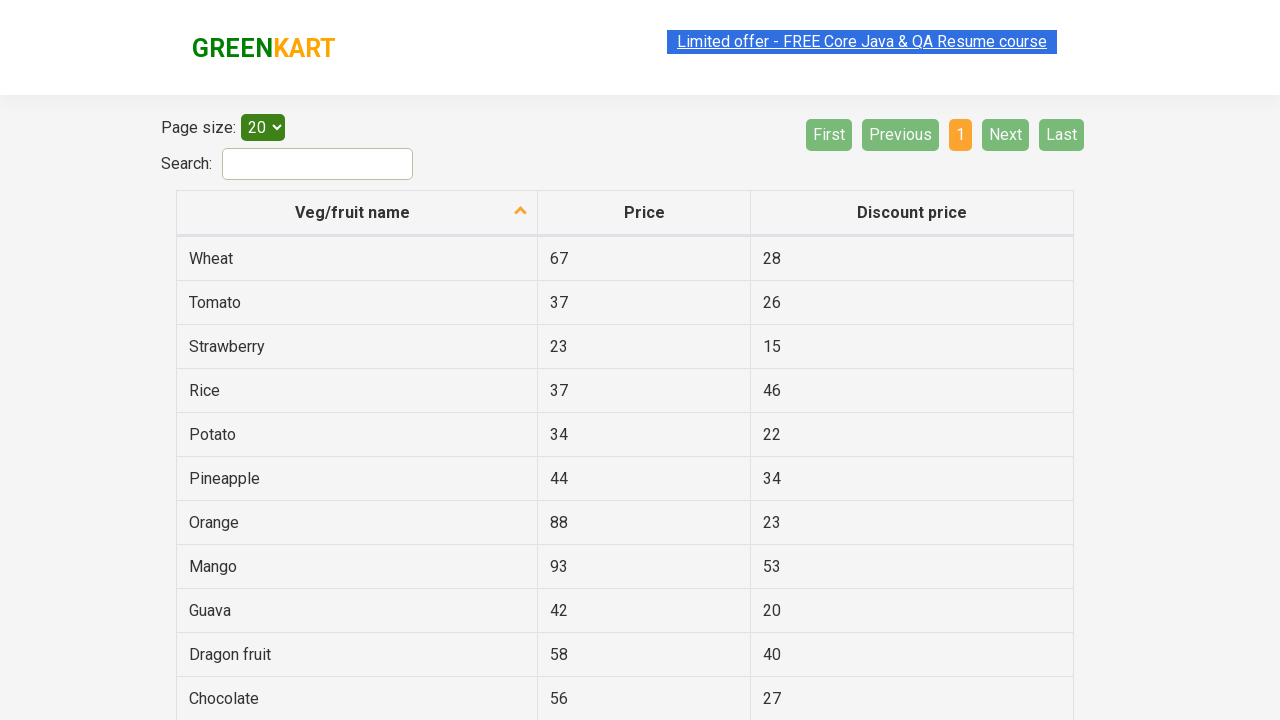

Retrieved original vegetable list from table
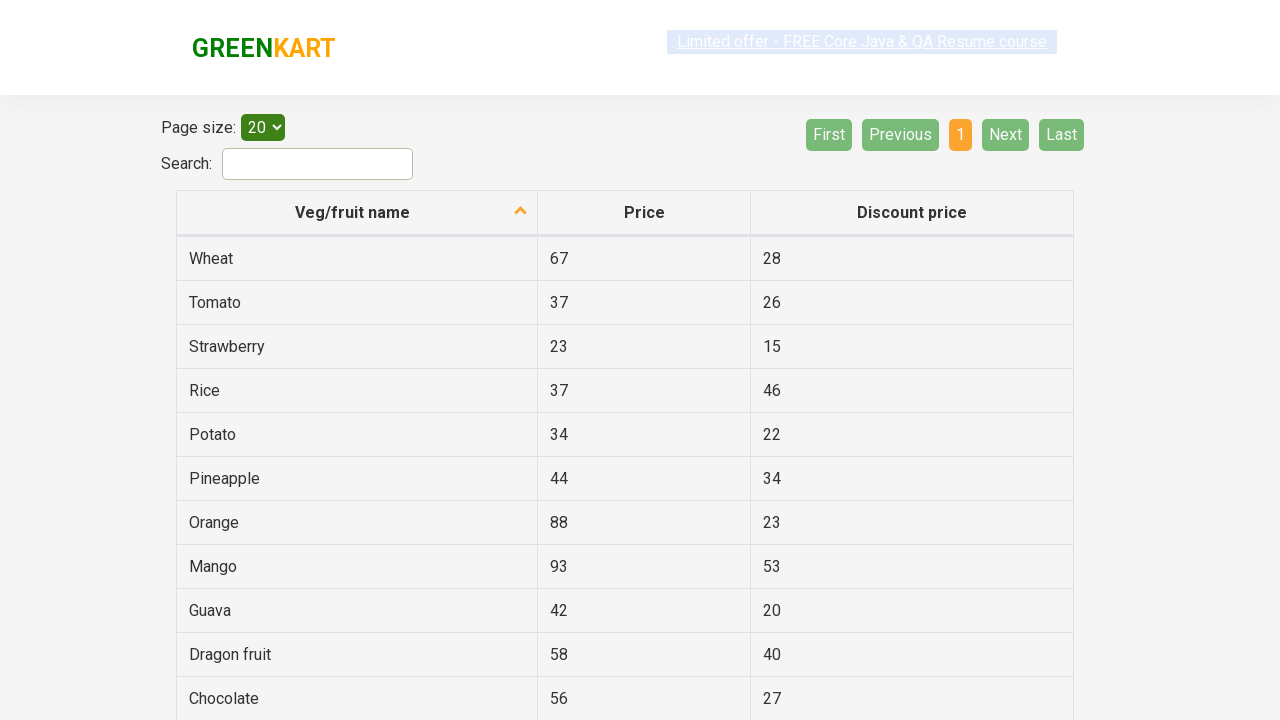

Clicked fruit name column header to sort vegetables alphabetically at (357, 213) on th[aria-label*='fruit name']
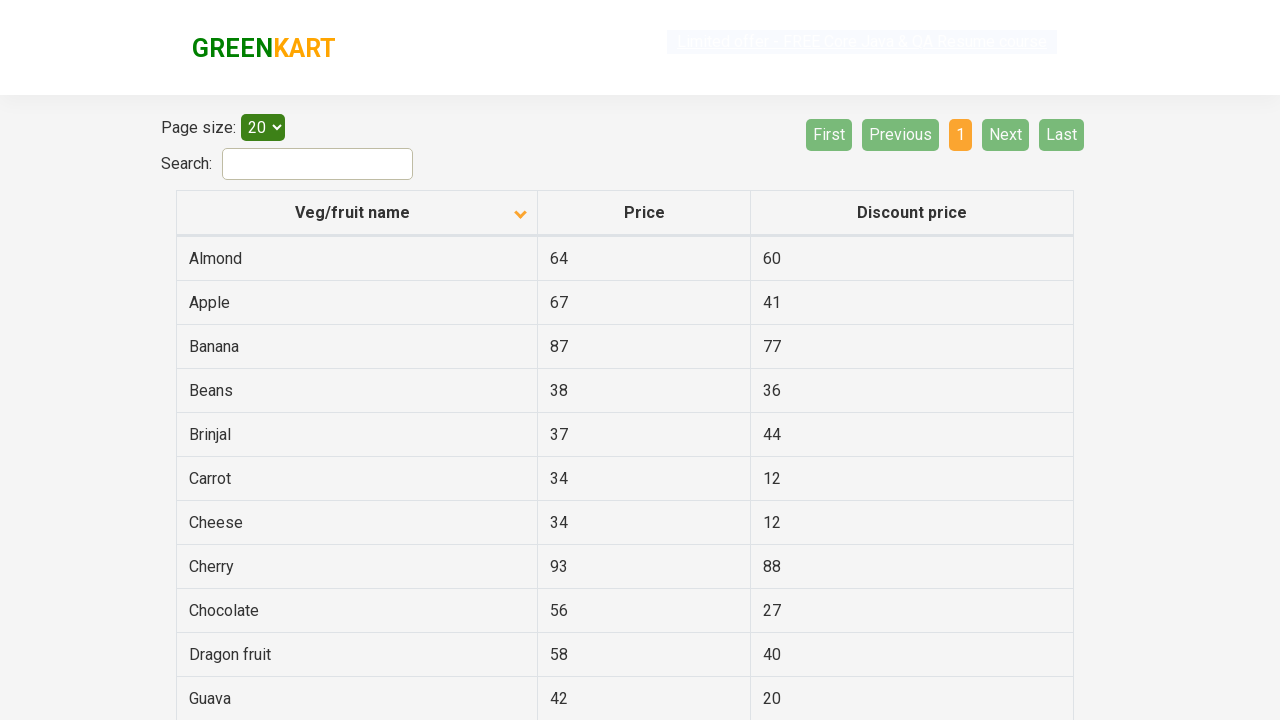

Waited for sort operation to complete
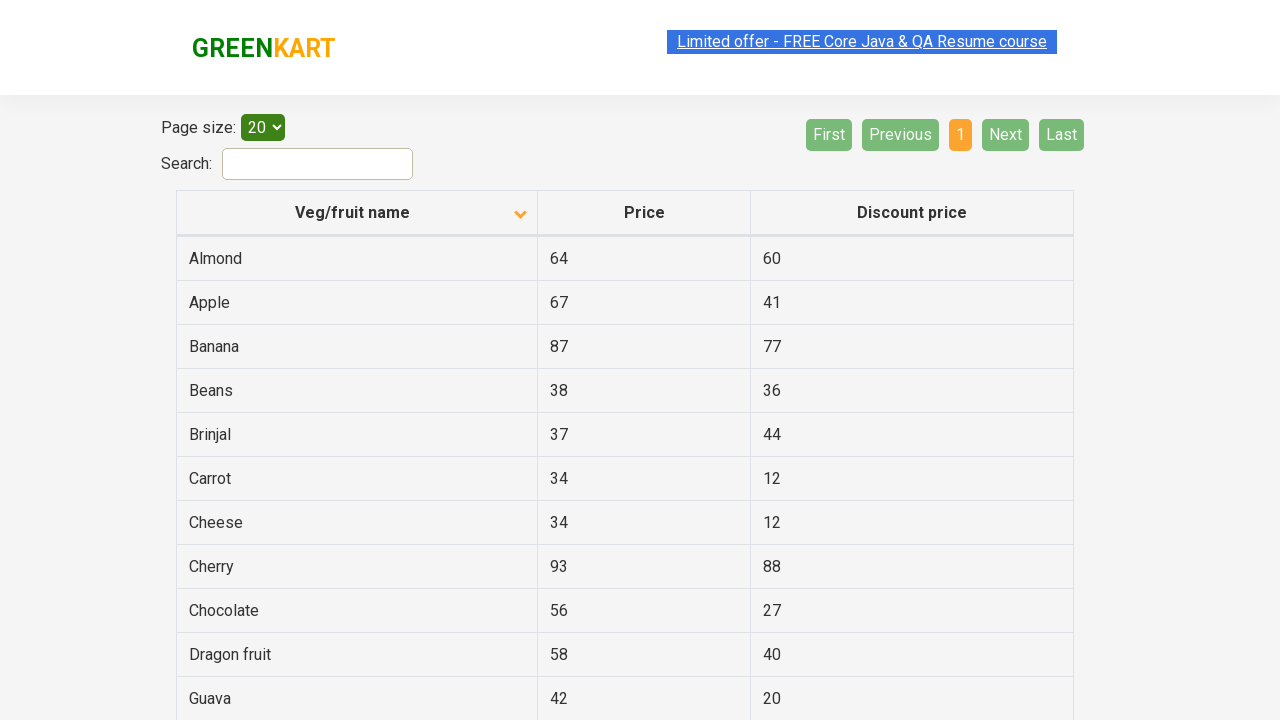

Retrieved sorted vegetable list from table
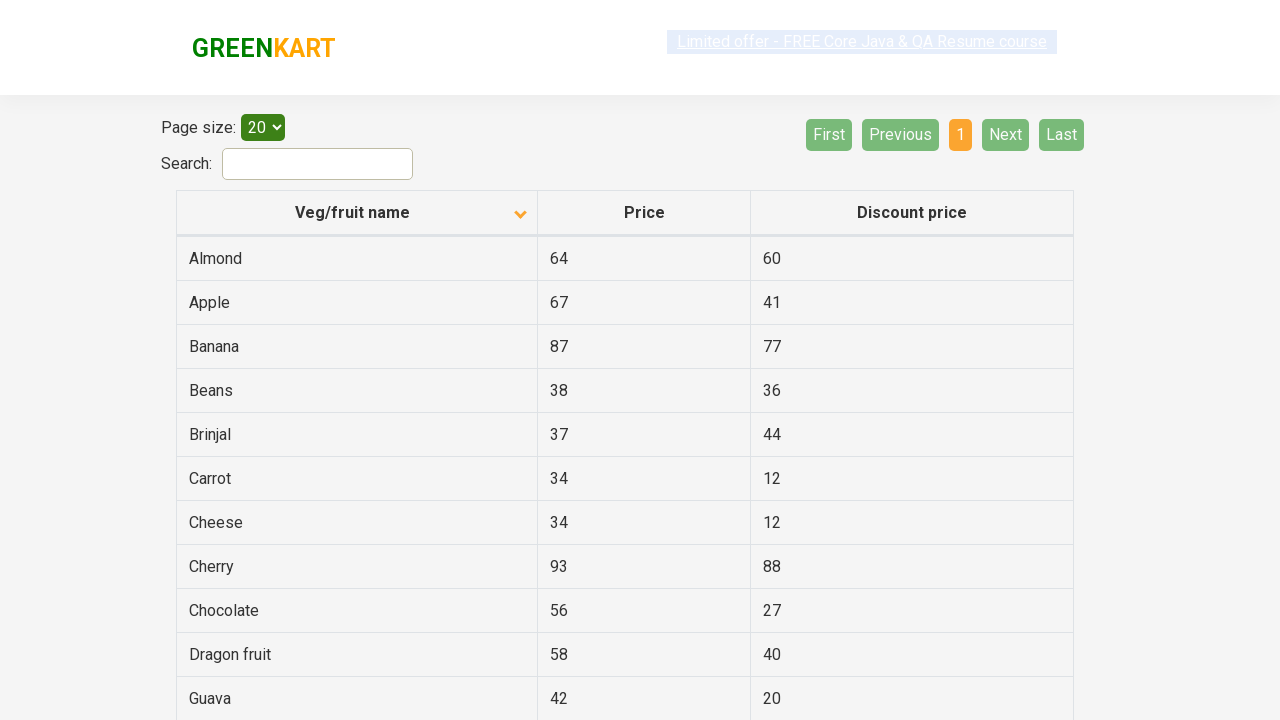

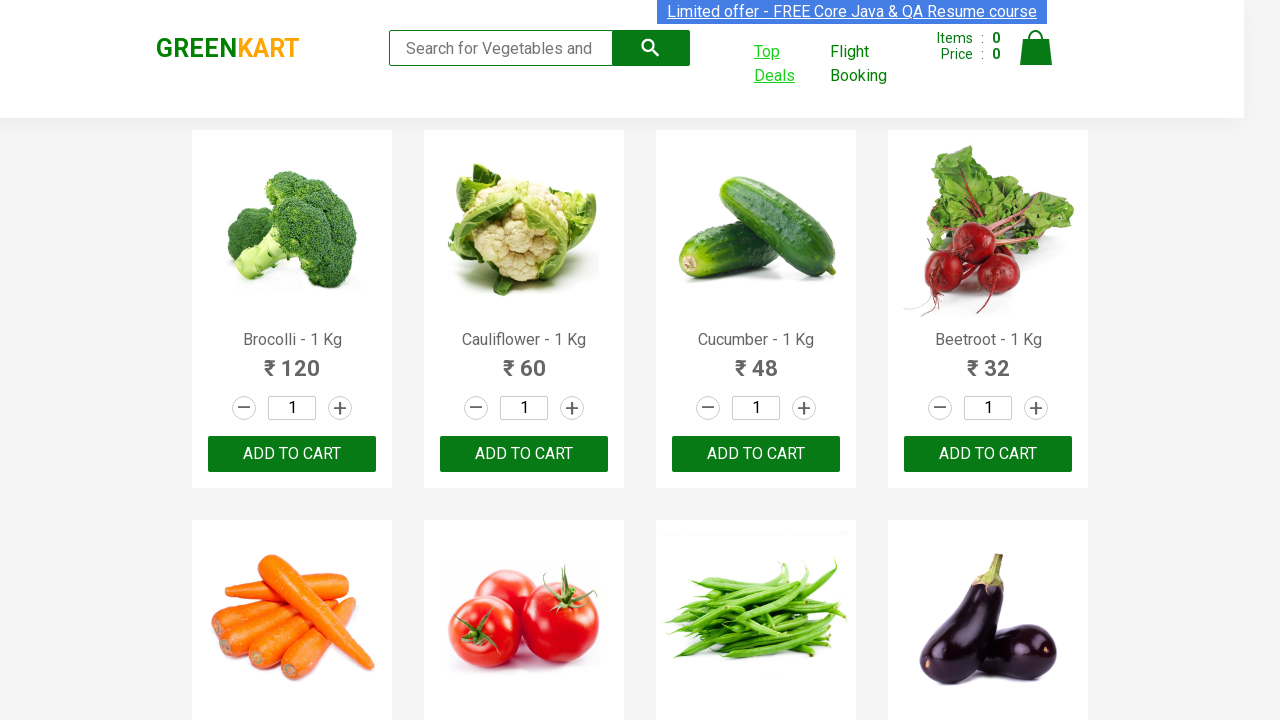